Tests radio button functionality on DemoQA by clicking the "Impressive" radio button option using JavaScript execution

Starting URL: https://demoqa.com/radio-button

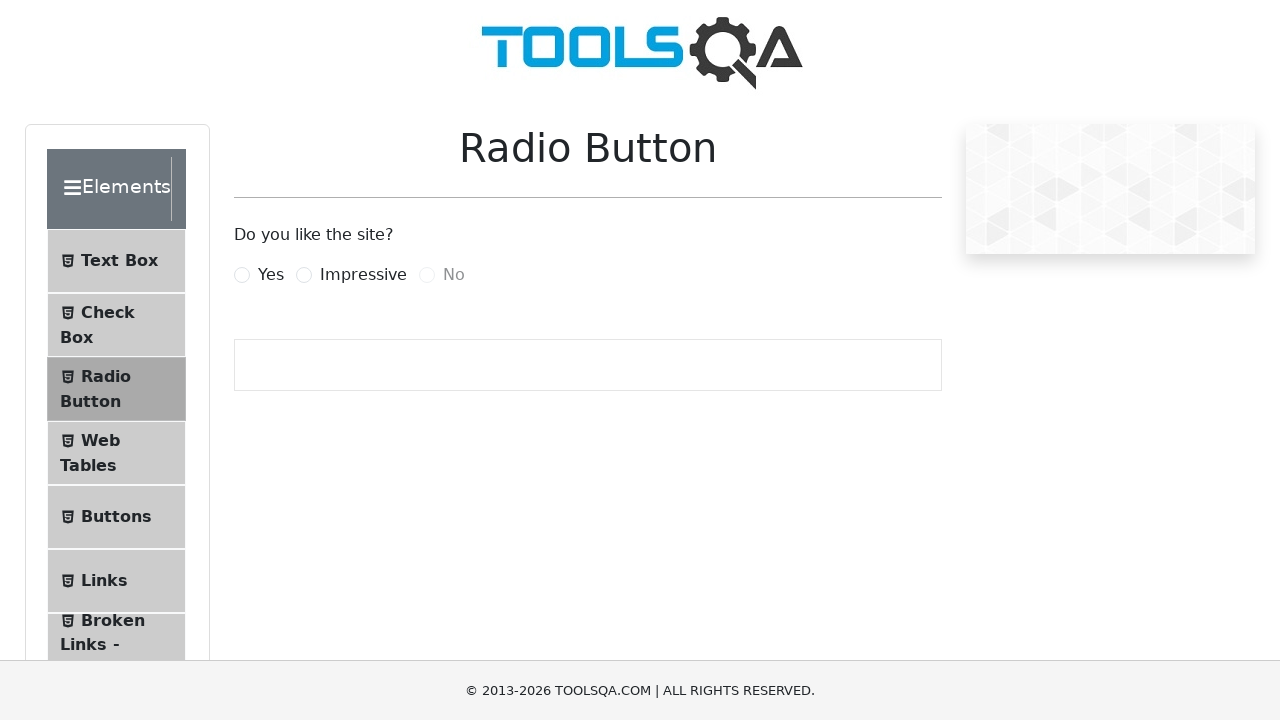

Clicked the 'Impressive' radio button using JavaScript execution
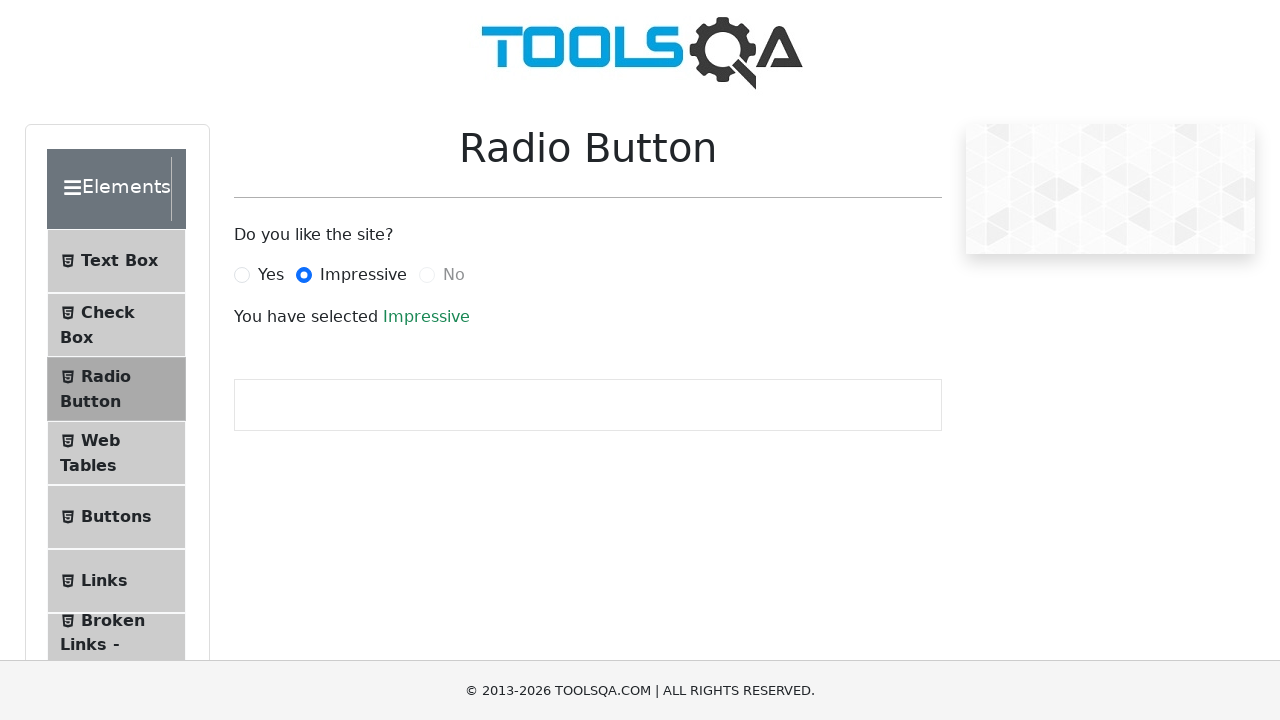

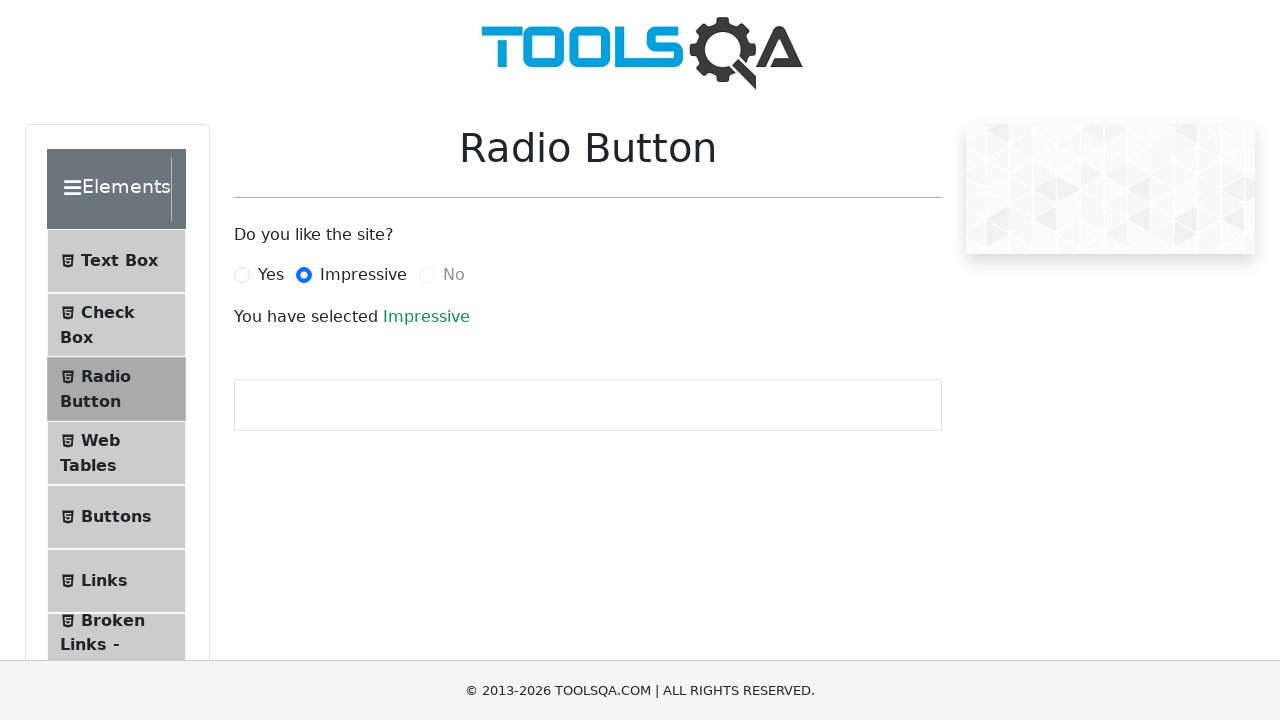